Tests a cut list optimizer web form by filling in stock dimensions (length, width, count) and requirement dimensions, then submitting the form and waiting for results to load.

Starting URL: https://www.opticutter.com/cut-list-optimizer

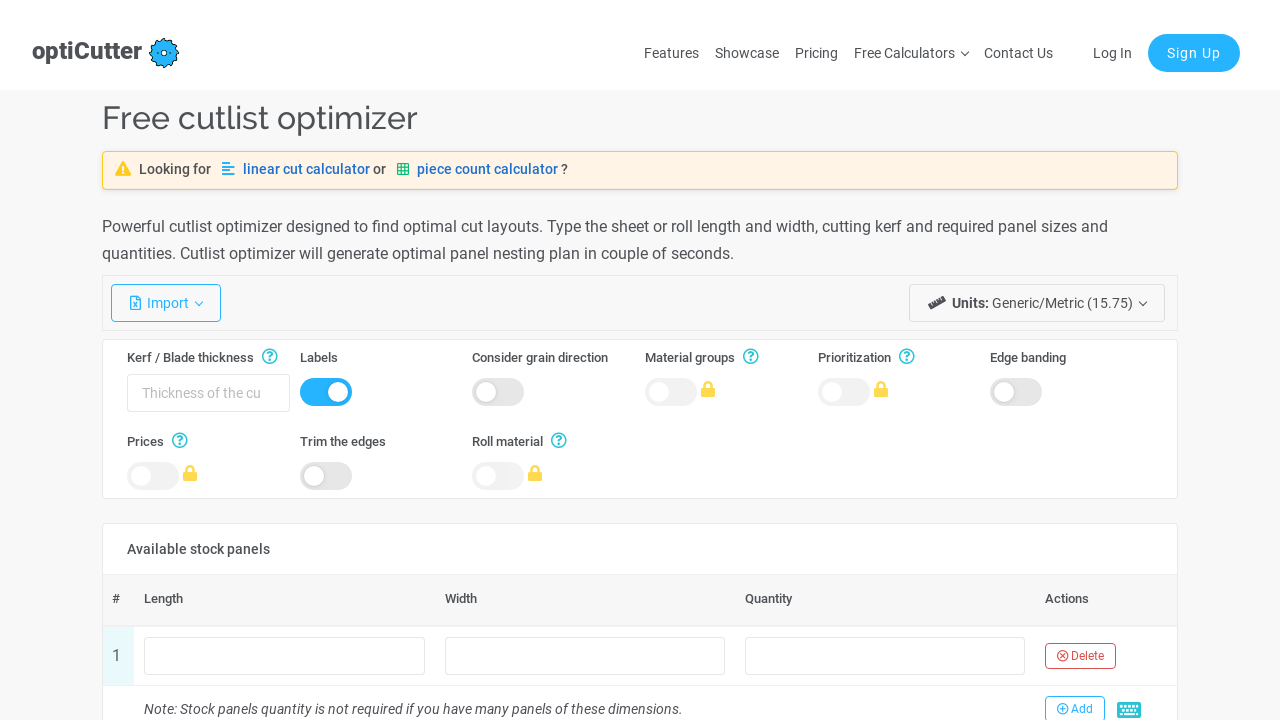

Filled stock length with 1250 on input[name='stocks[0].length']
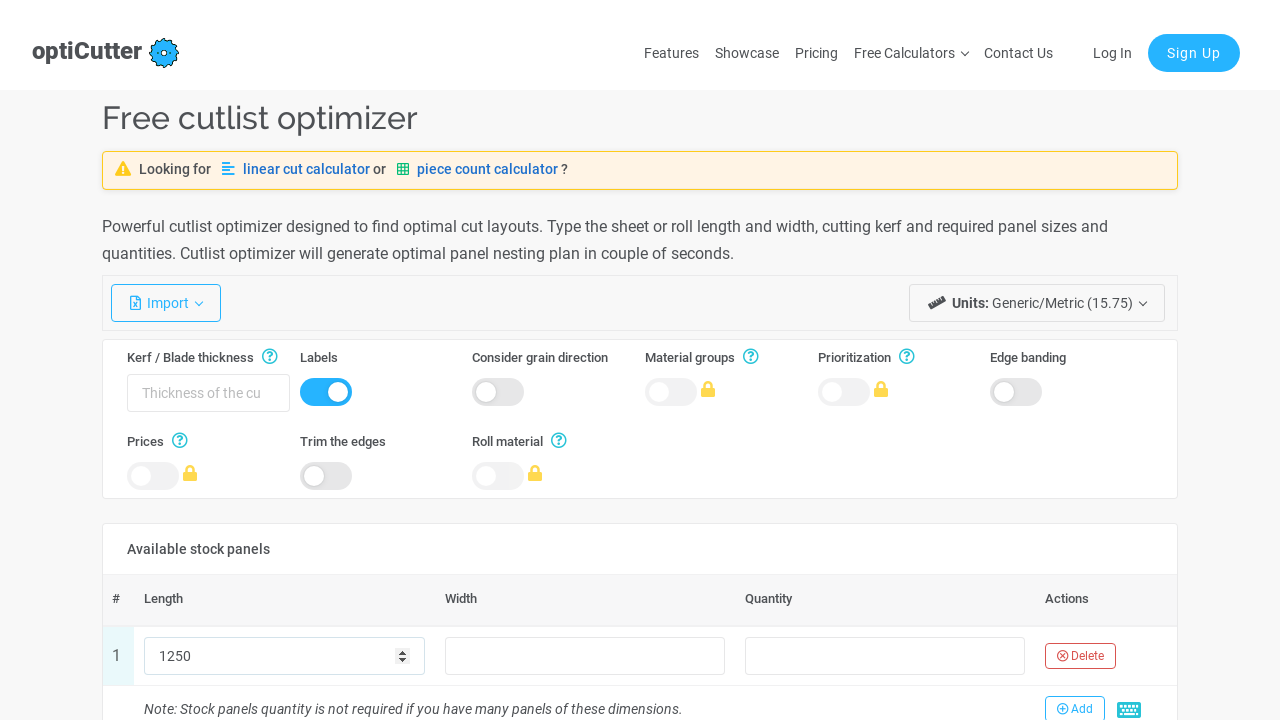

Filled stock width with 2500 on input[name='stocks[0].width']
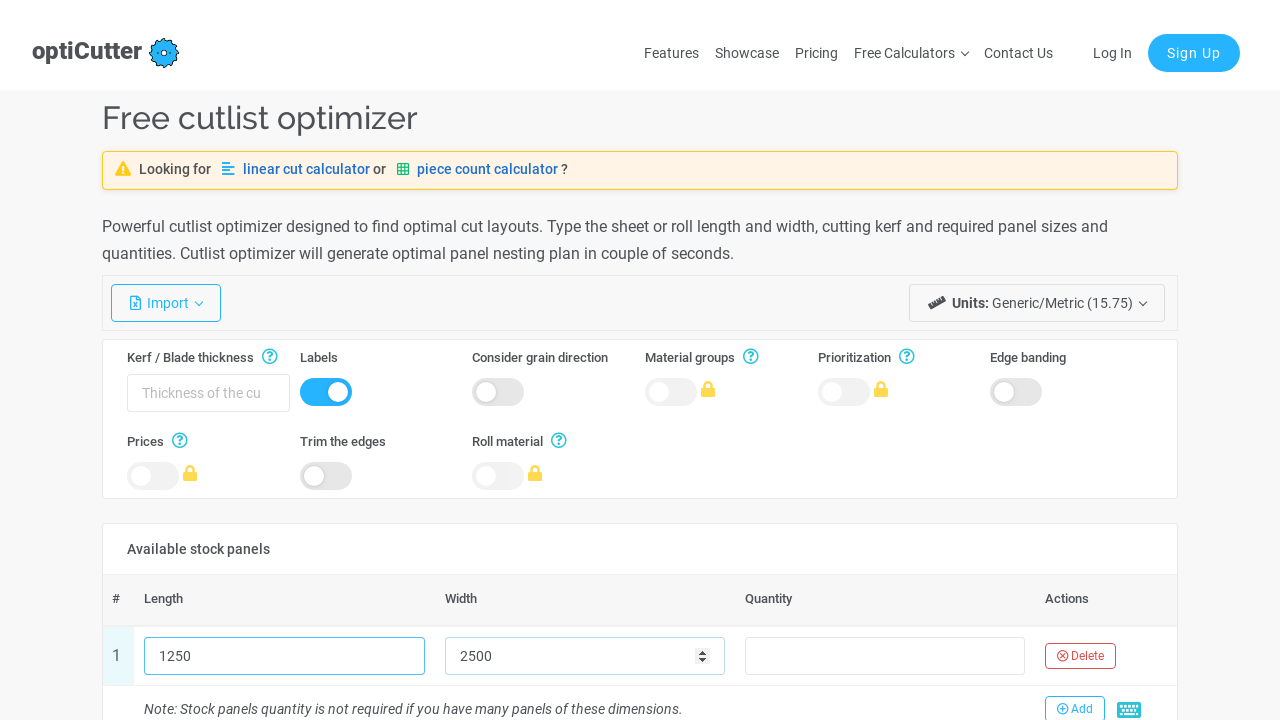

Filled stock count with 2 on input[name='stocks[0].count']
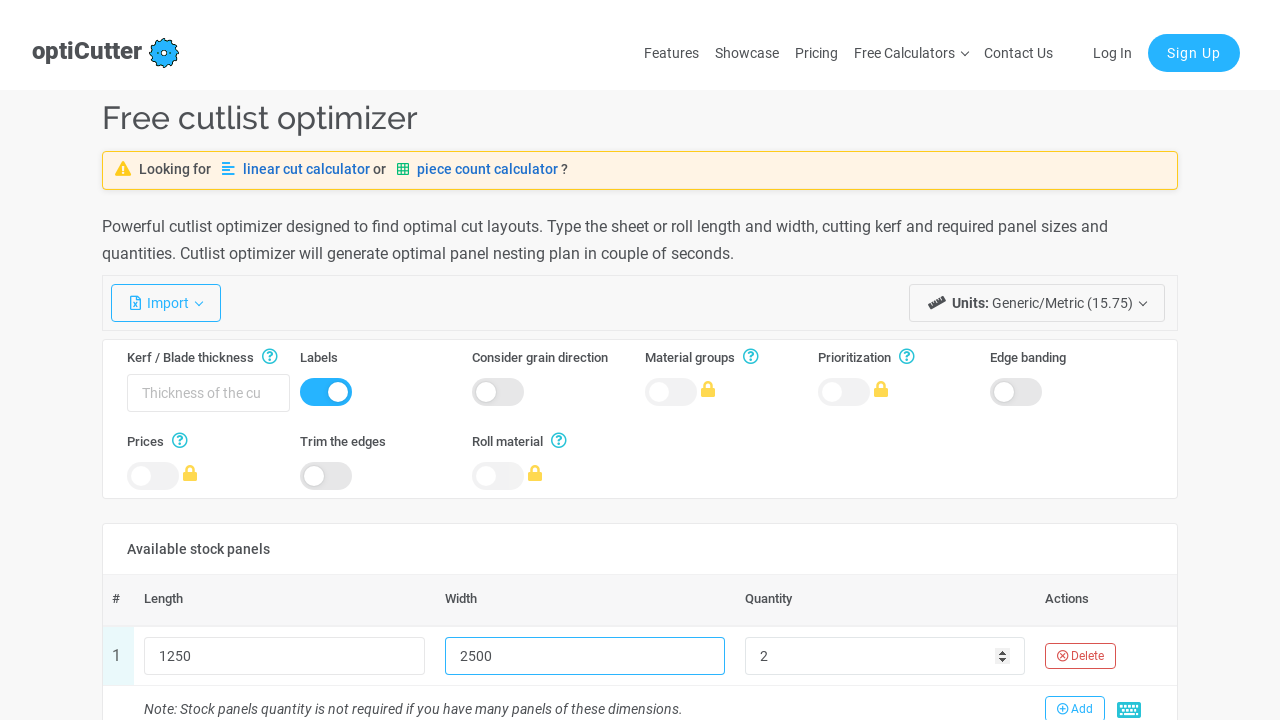

Filled requirement length with 297 on input[name='requirements[0].length']
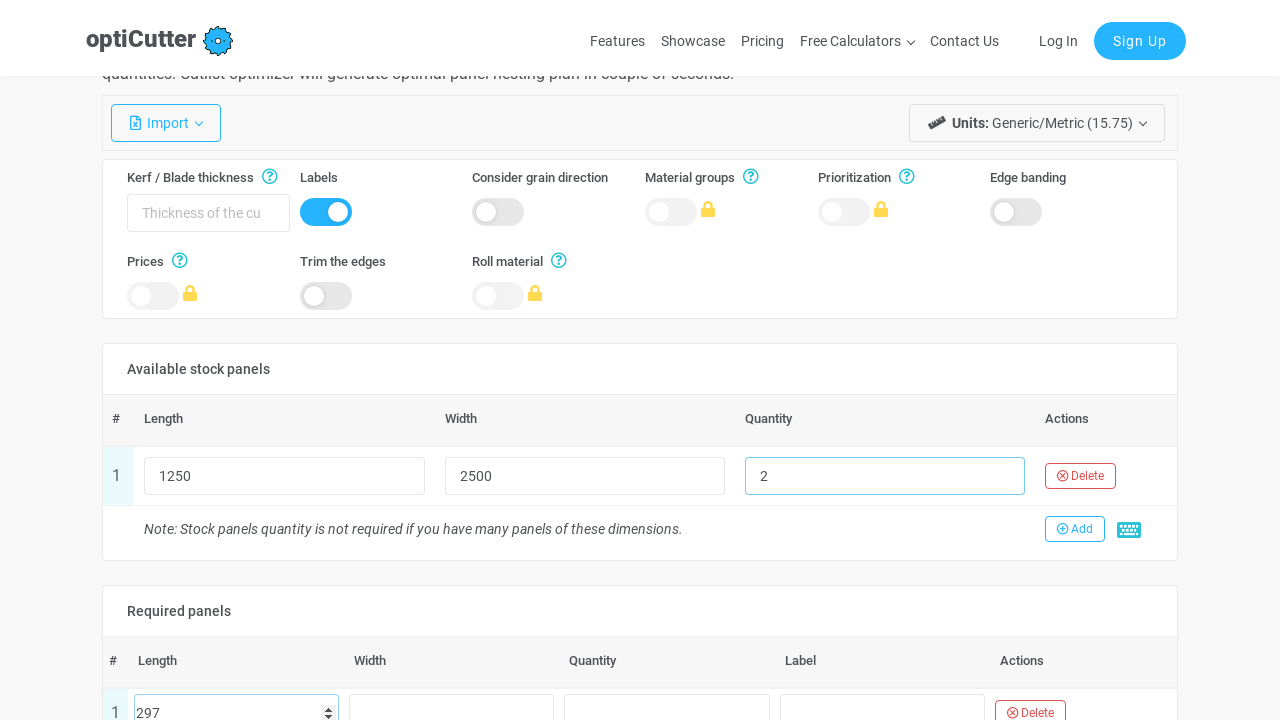

Filled requirement width with 420 on input[name='requirements[0].width']
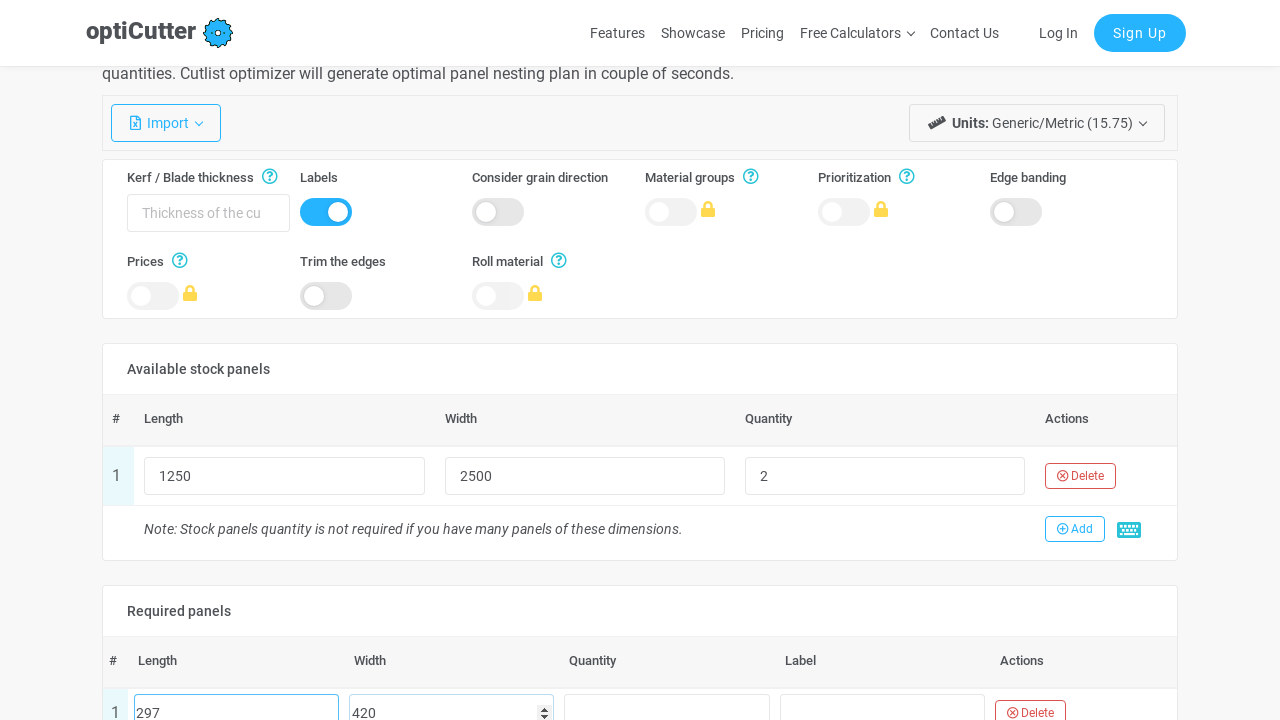

Filled requirement count with 40 on input[name='requirements[0].count']
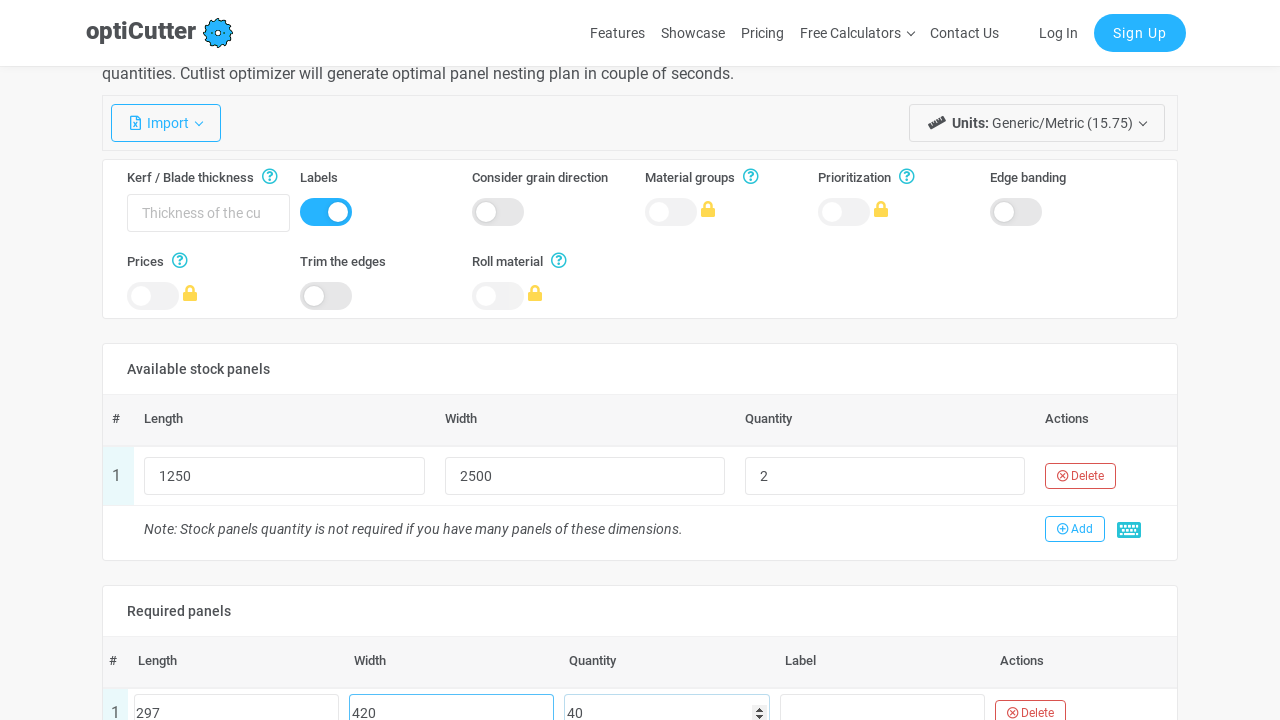

Clicked submit button to optimize cut list at (162, 361) on #planForm button[type='submit']
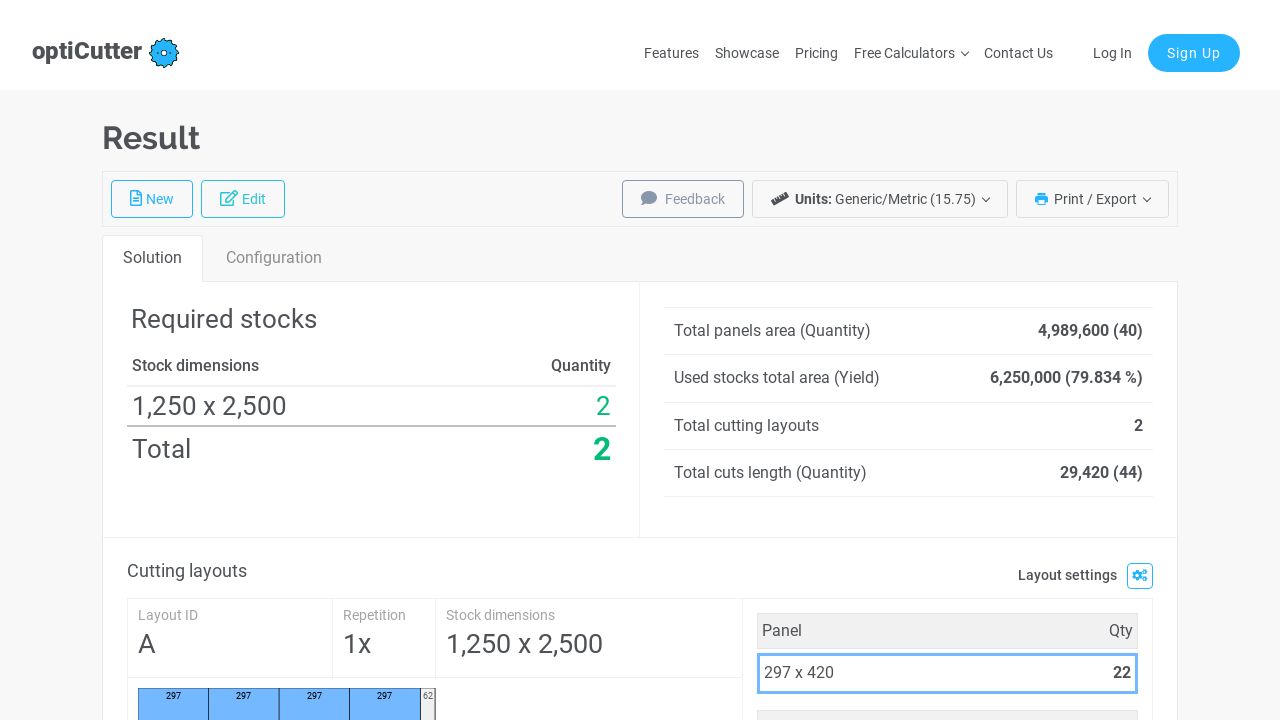

Results table loaded successfully
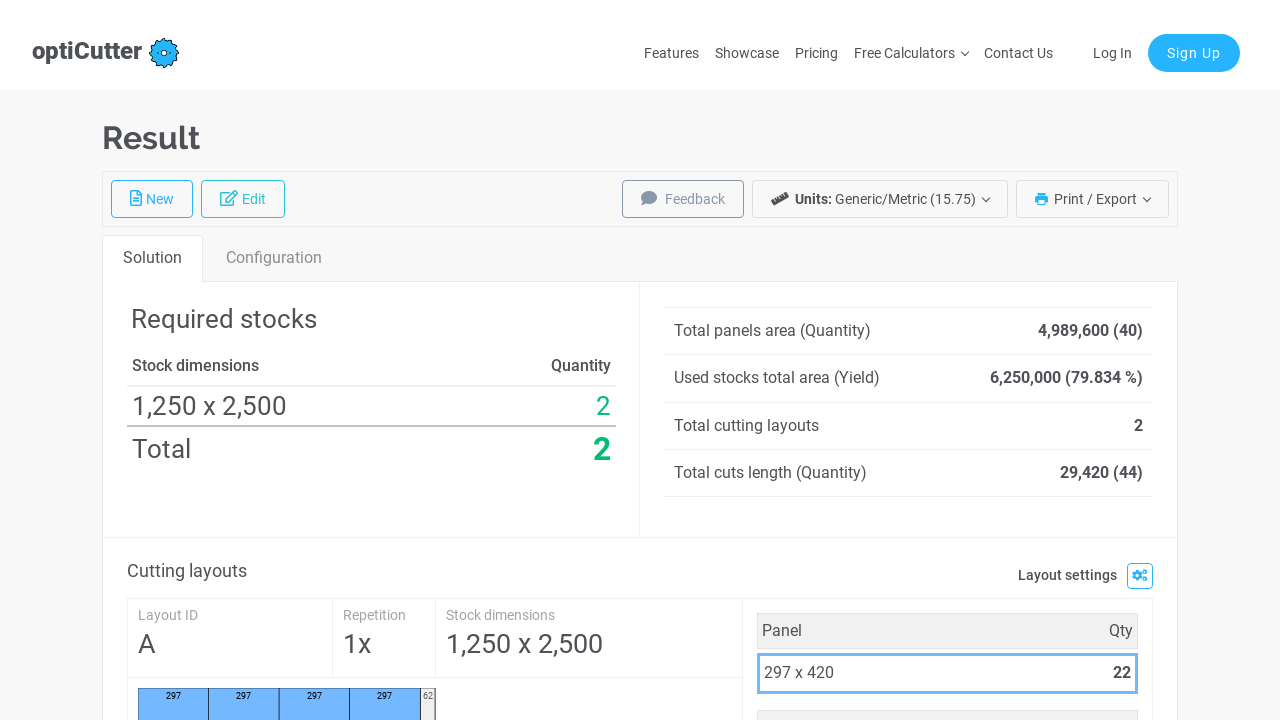

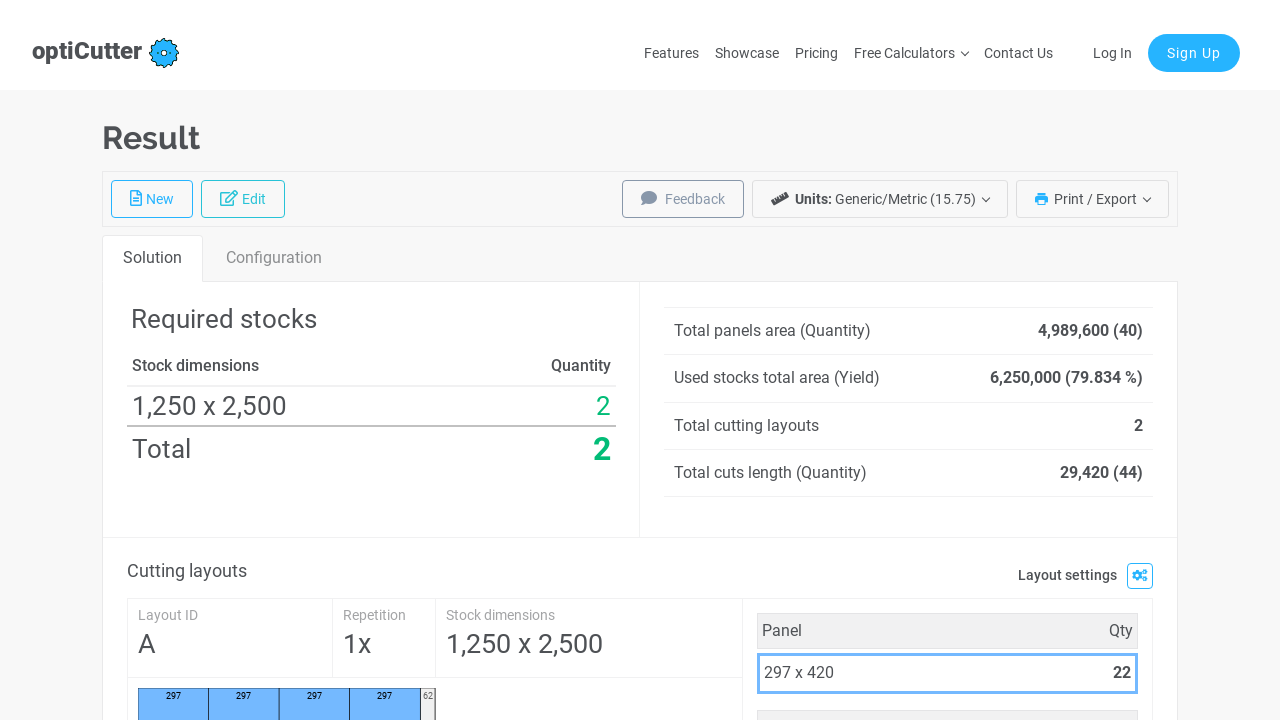